Tests the Enable button functionality by clicking Enable, waiting for loading to complete, and verifying the input box becomes enabled.

Starting URL: https://practice.cydeo.com/dynamic_controls

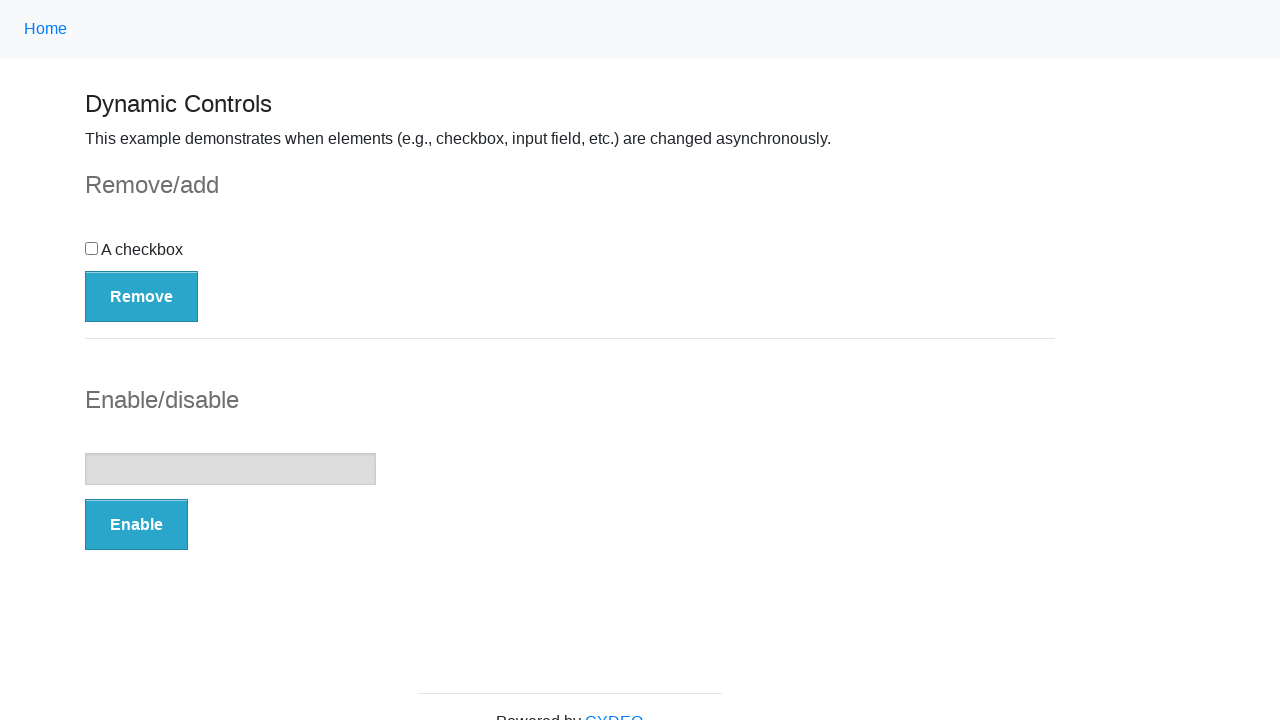

Clicked the Enable button at (136, 525) on button:has-text('Enable')
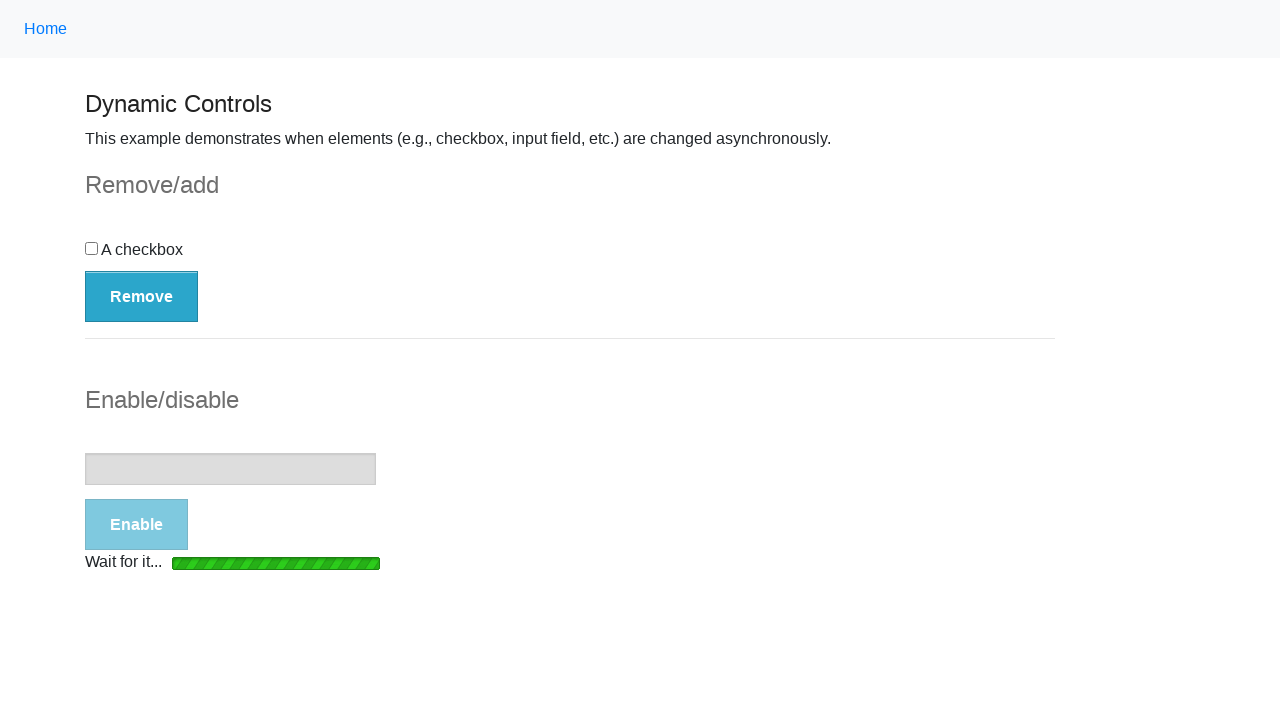

Loading bar disappeared
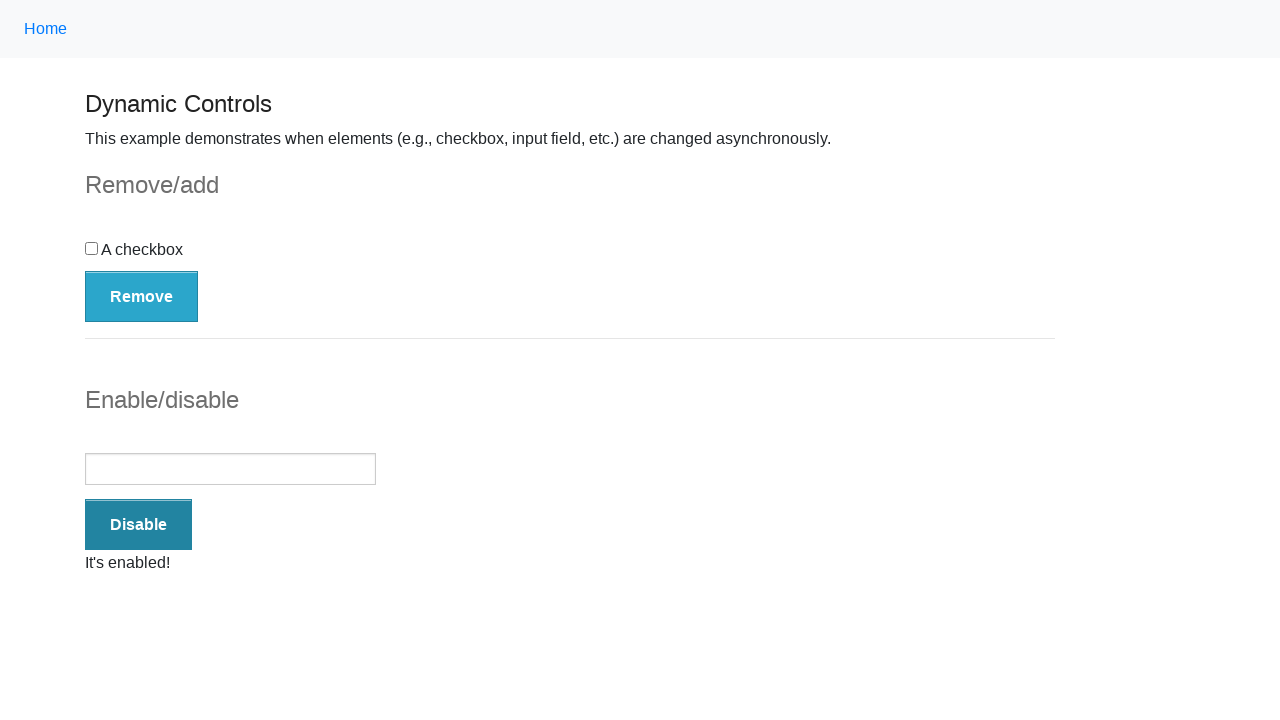

Verified input box is enabled
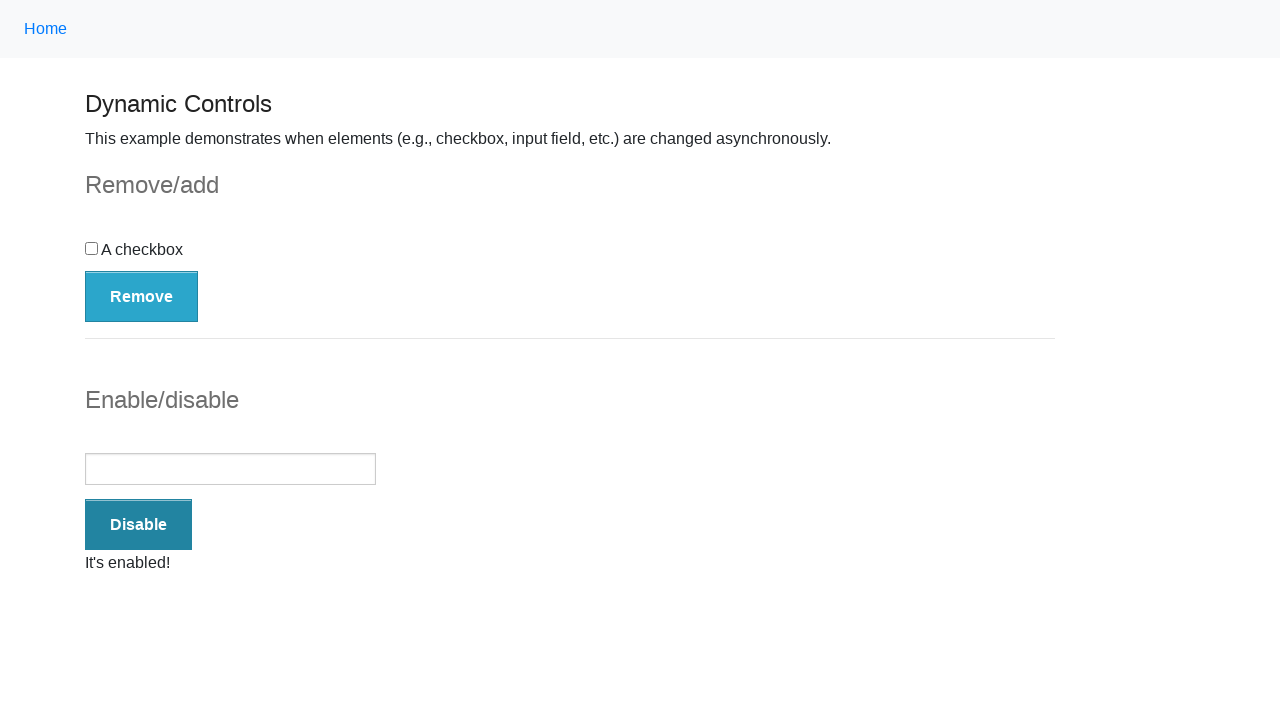

Success message became visible
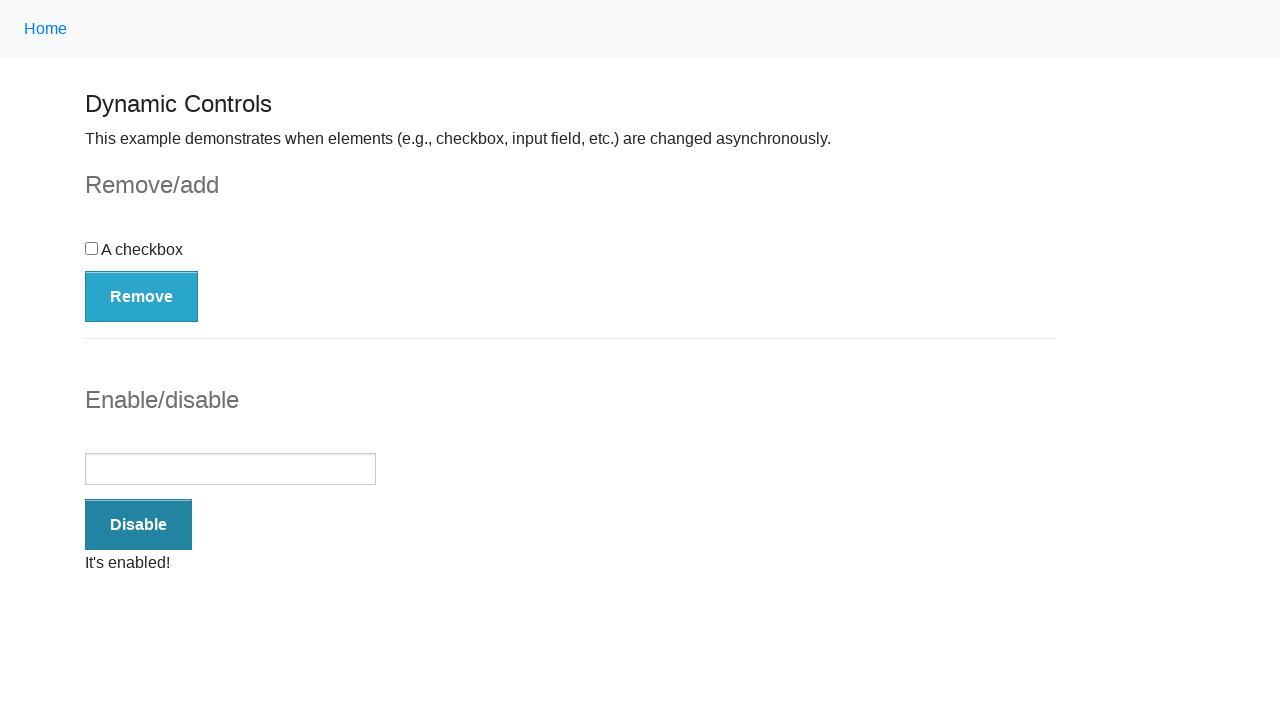

Verified success message text is "It's enabled!"
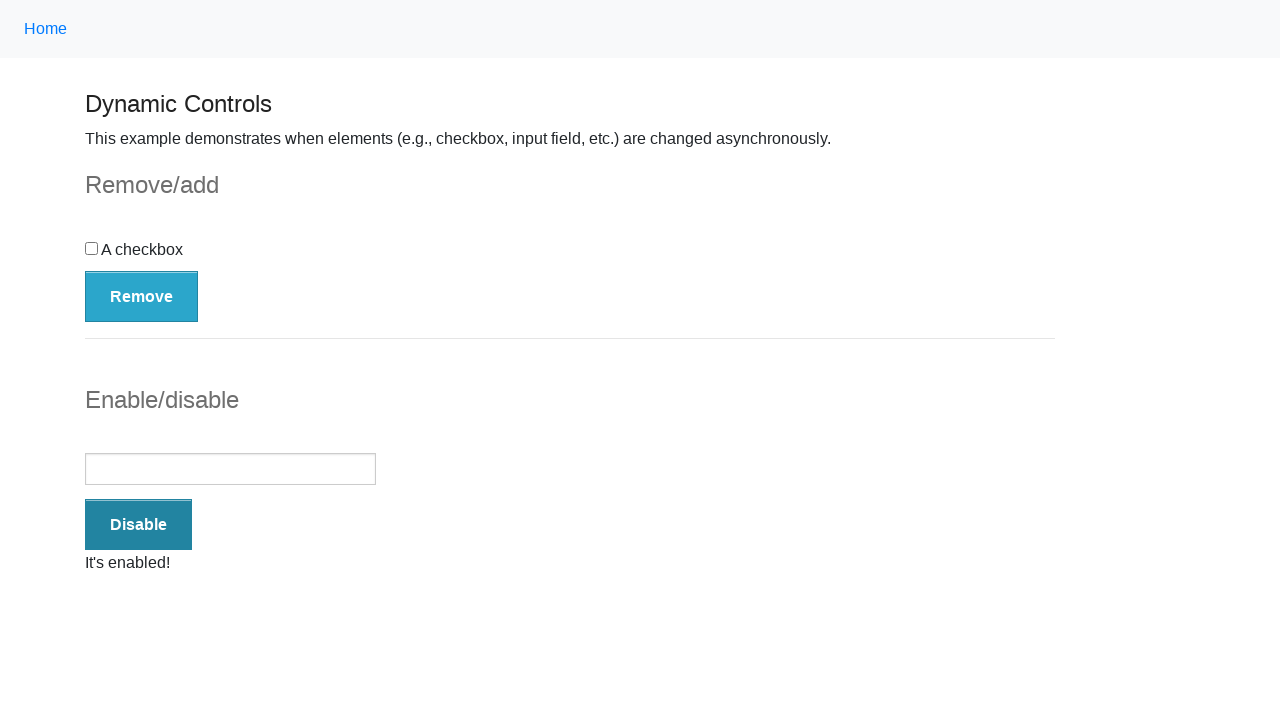

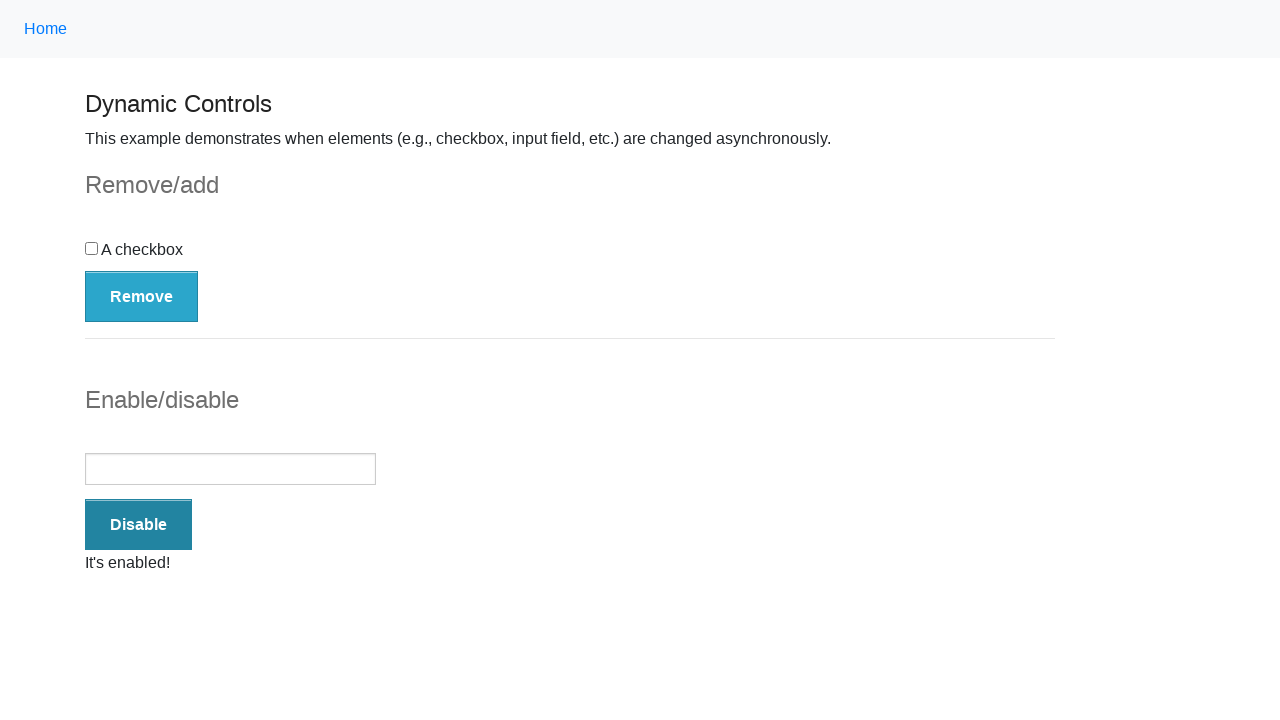